Tests basic browser navigation functionality by visiting Tesla's website, navigating back, forward, and refreshing the page.

Starting URL: https://tesla.com

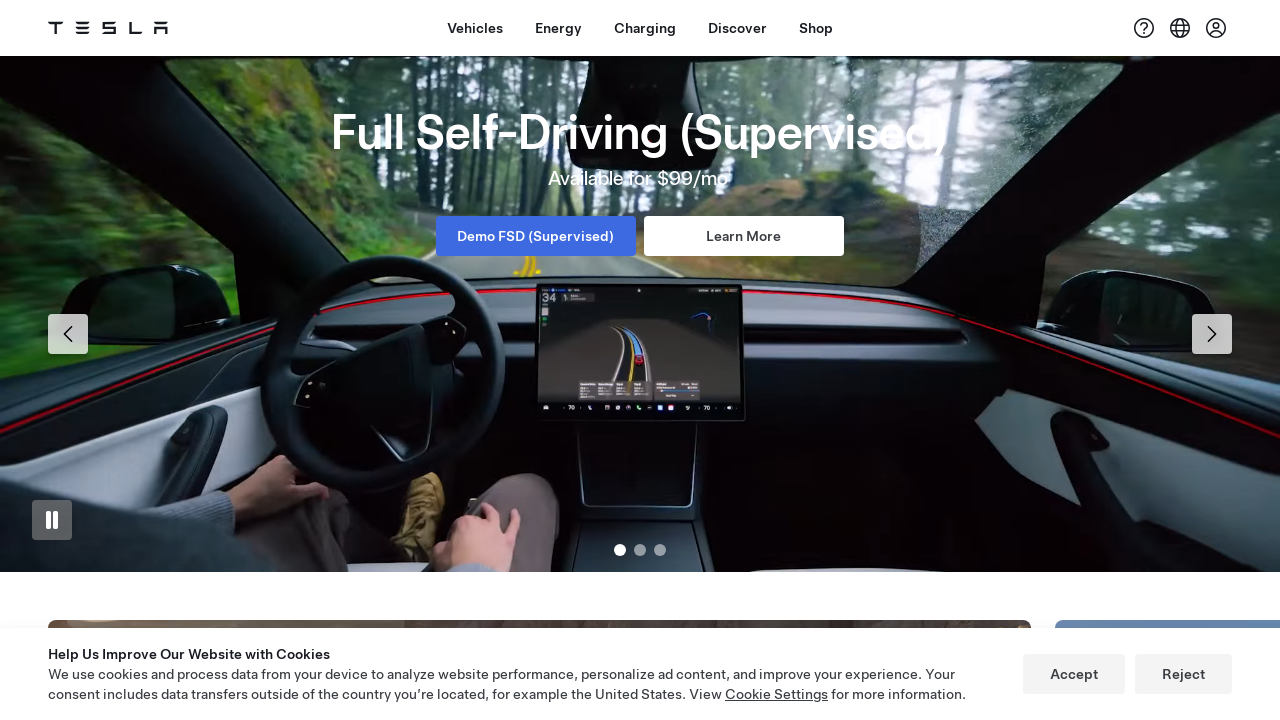

Navigated back to previous page in history
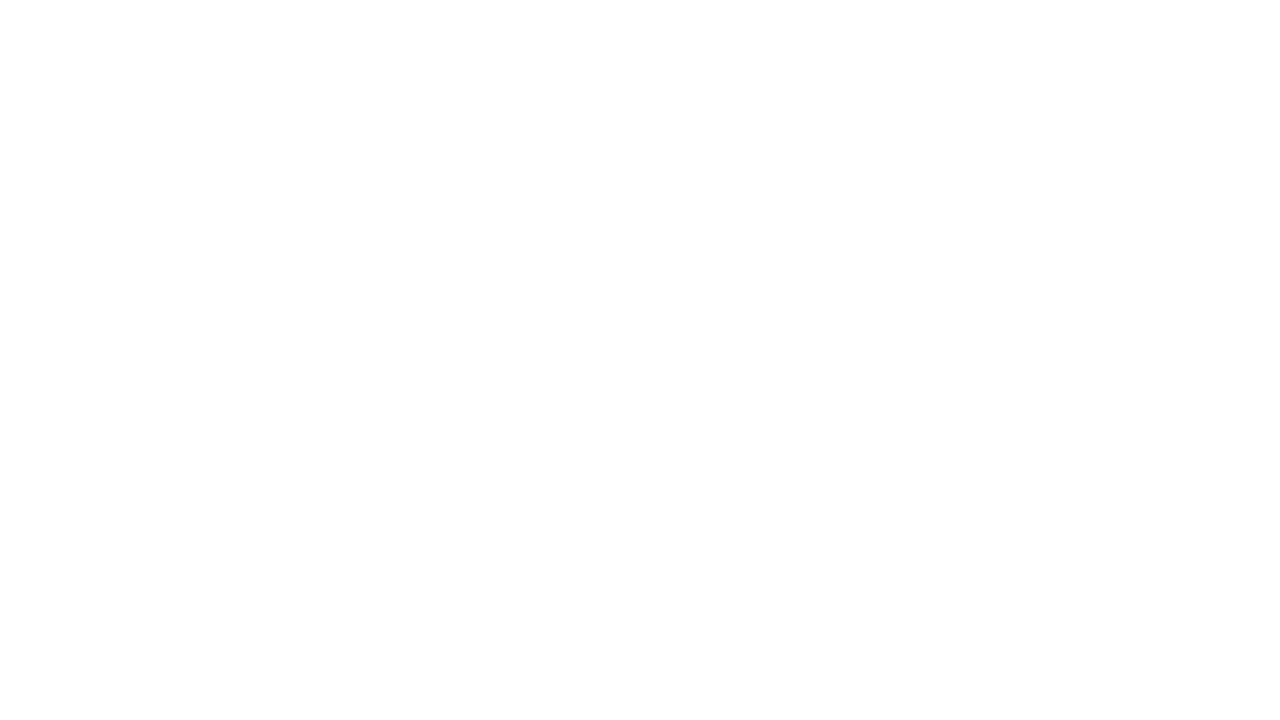

Navigated forward to Tesla website
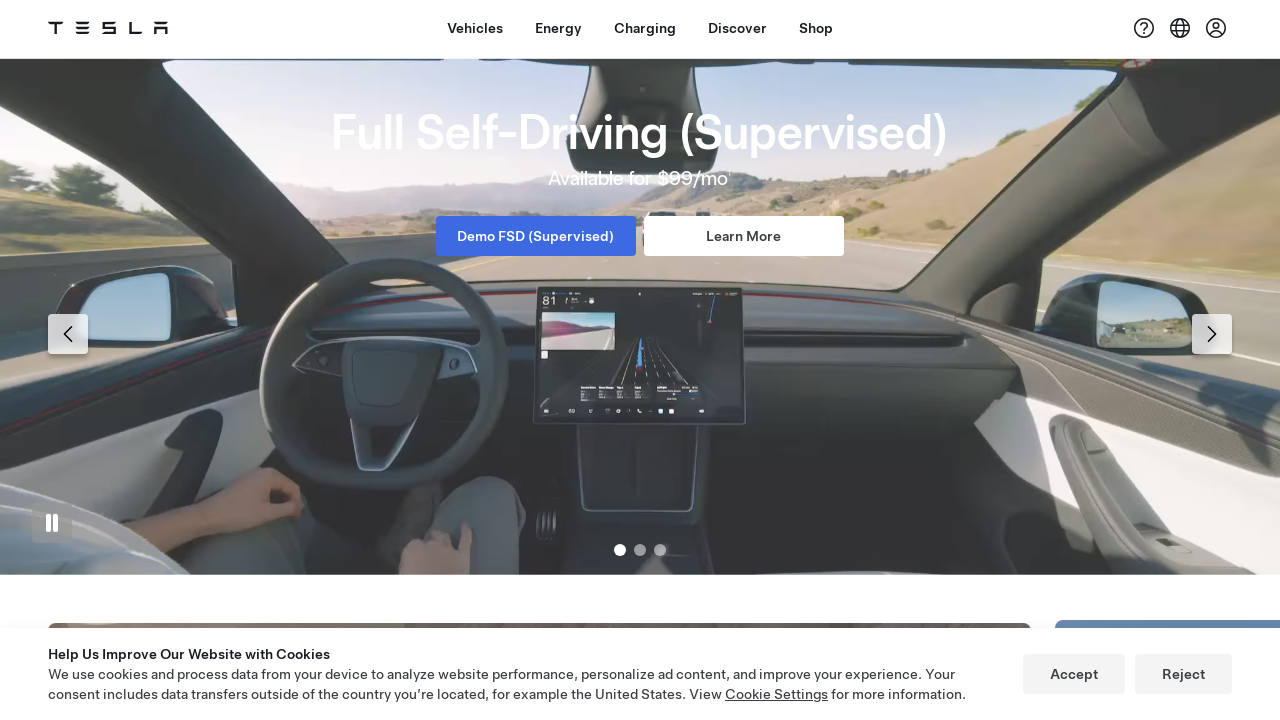

Refreshed the current page
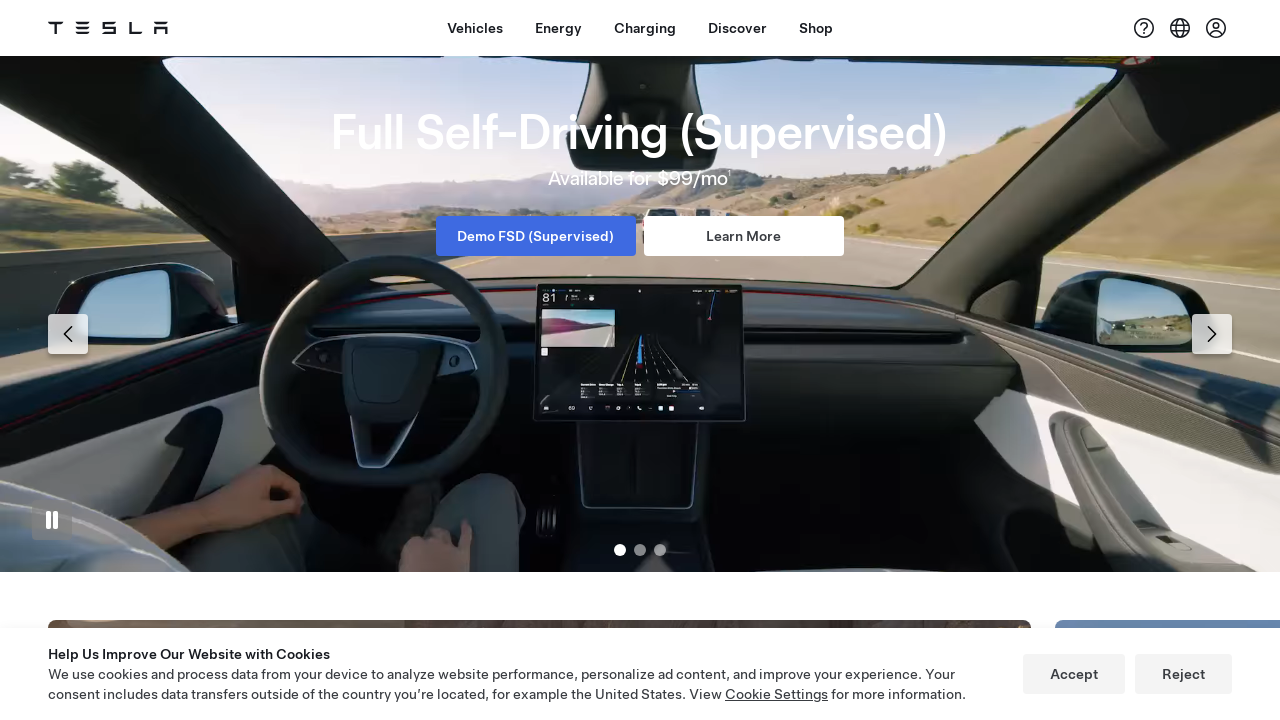

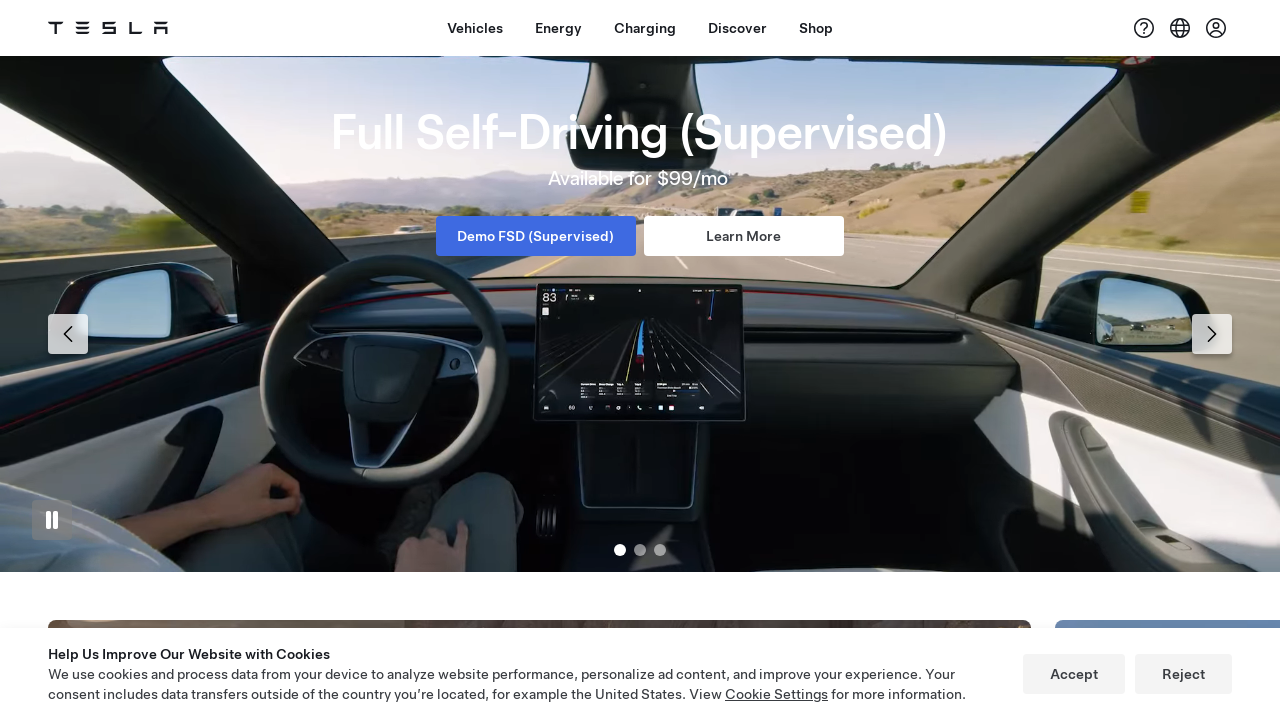